Tests adding specific grocery items (Cucumber, Brocolli, Beetroot, Carrot) to cart by searching through product listings and clicking the Add to Cart button for each matching item

Starting URL: https://rahulshettyacademy.com/seleniumPractise/

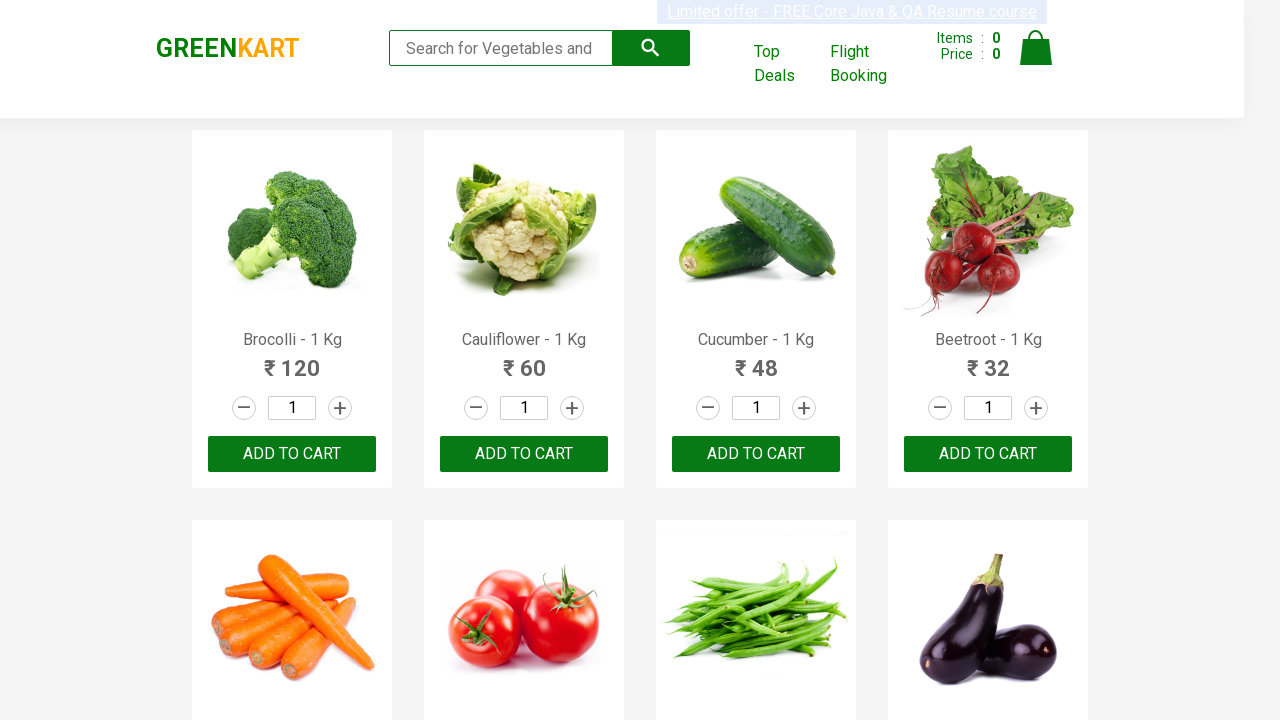

Waited for product listings to load
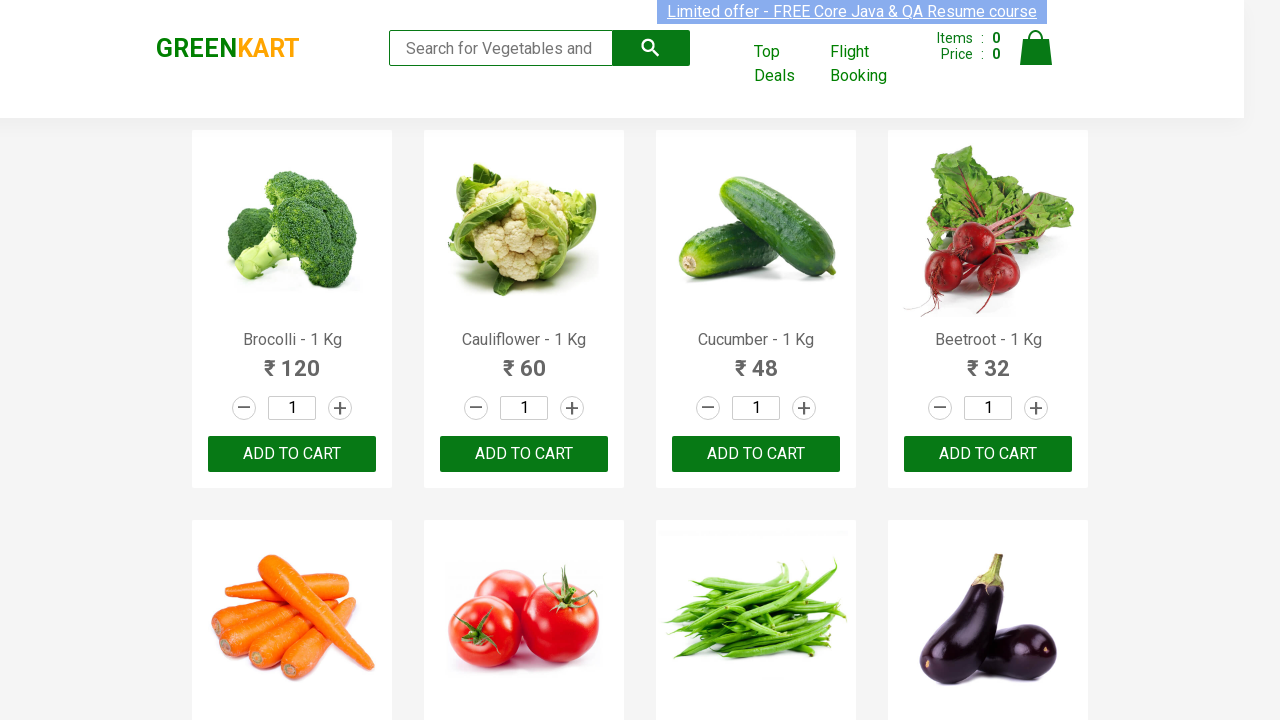

Retrieved all product elements from the page
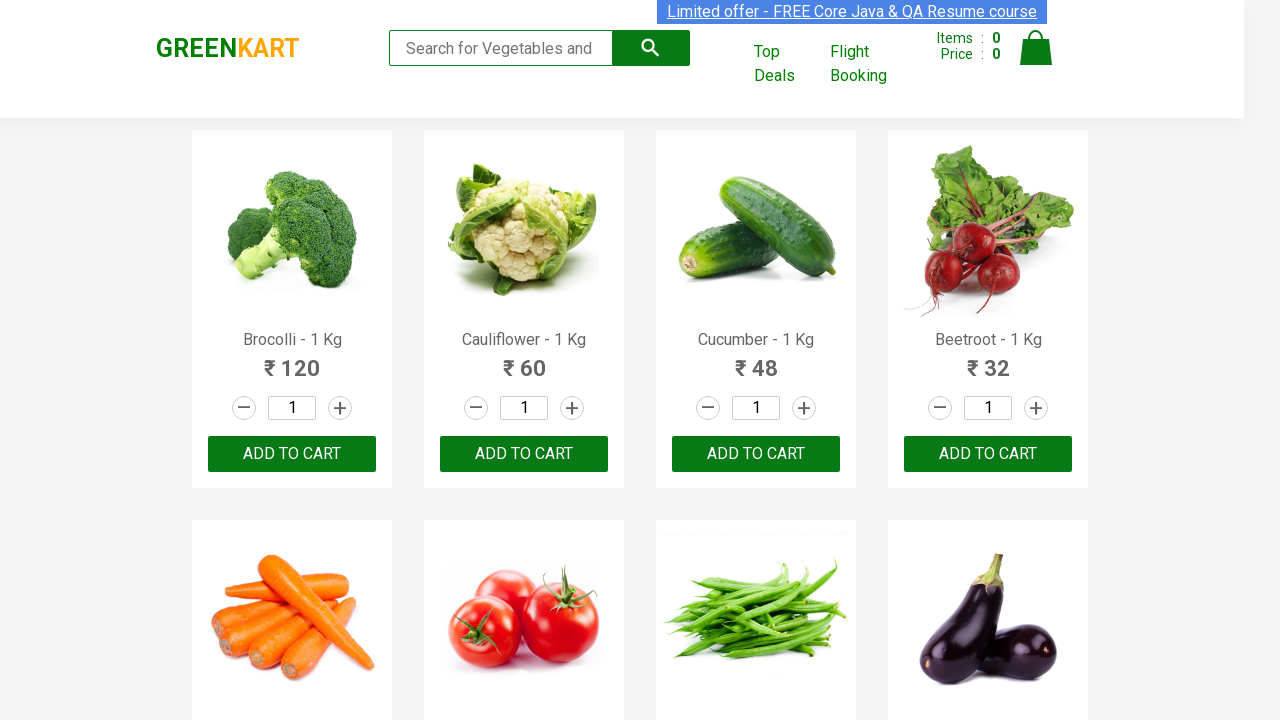

Extracted product name: Brocolli - 1 Kg
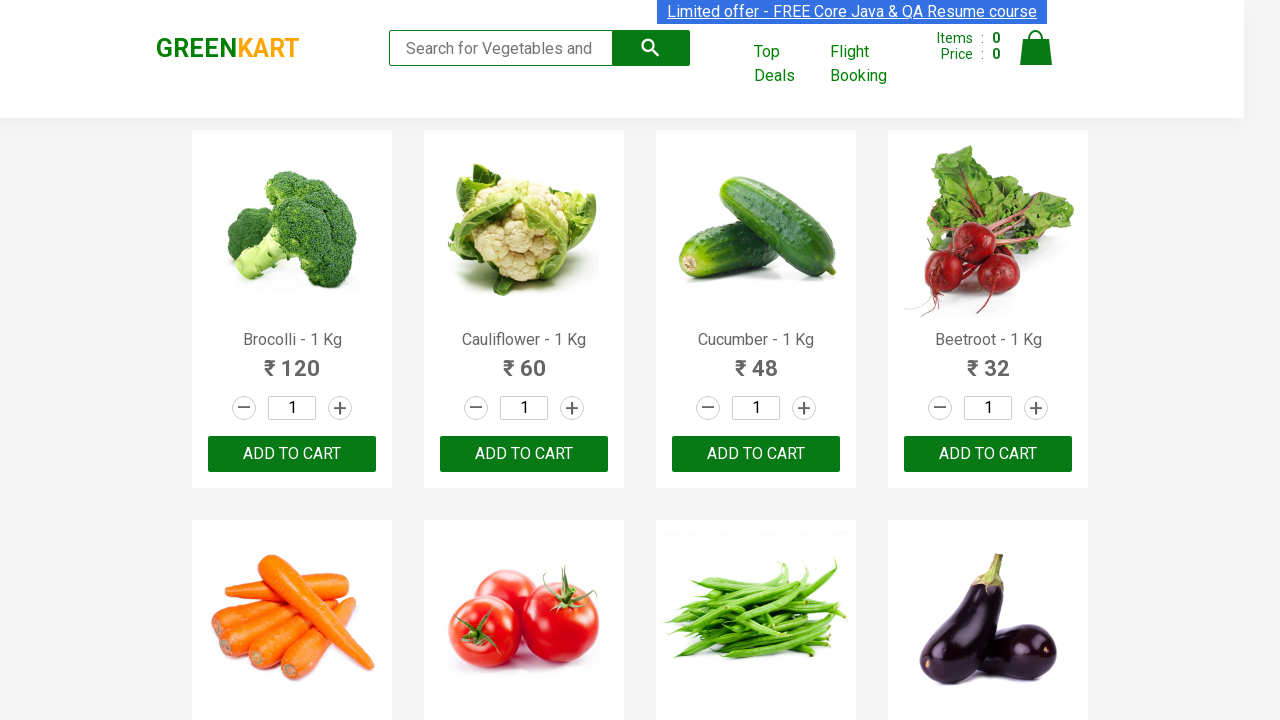

Clicked 'Add to Cart' for Brocolli at (292, 454) on xpath=//div[@class='product-action']/button >> nth=0
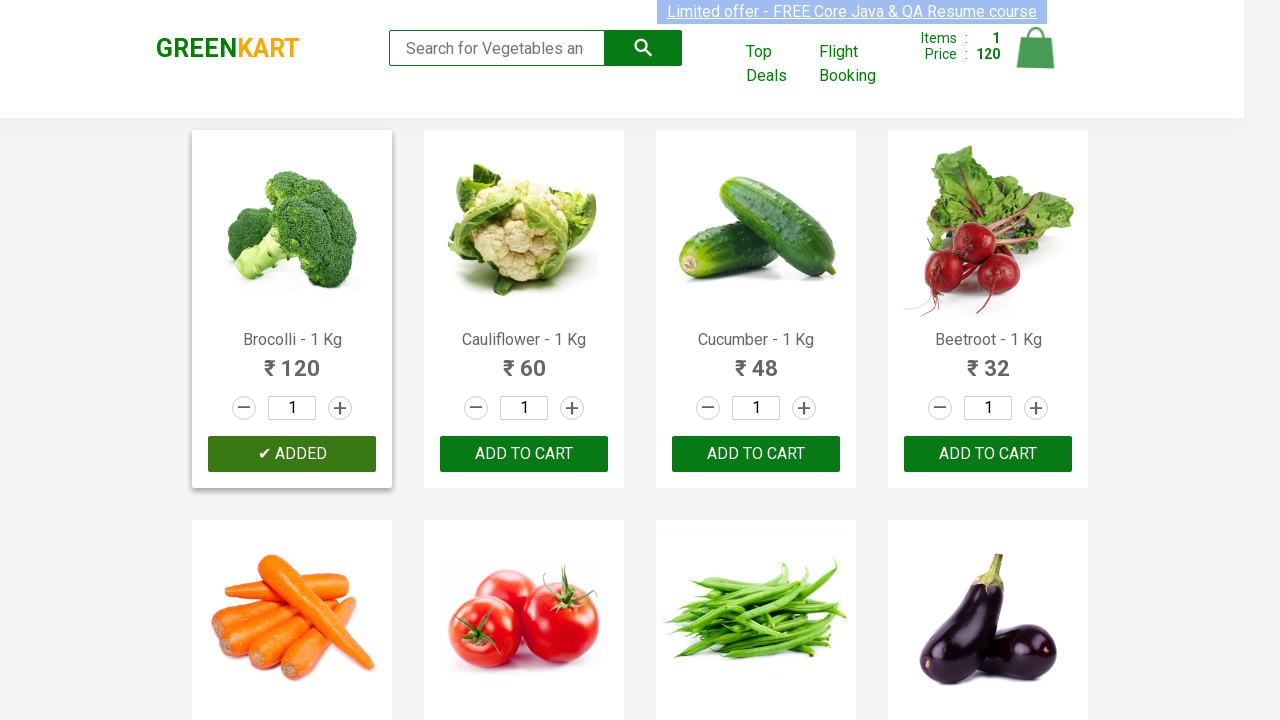

Extracted product name: Cauliflower - 1 Kg
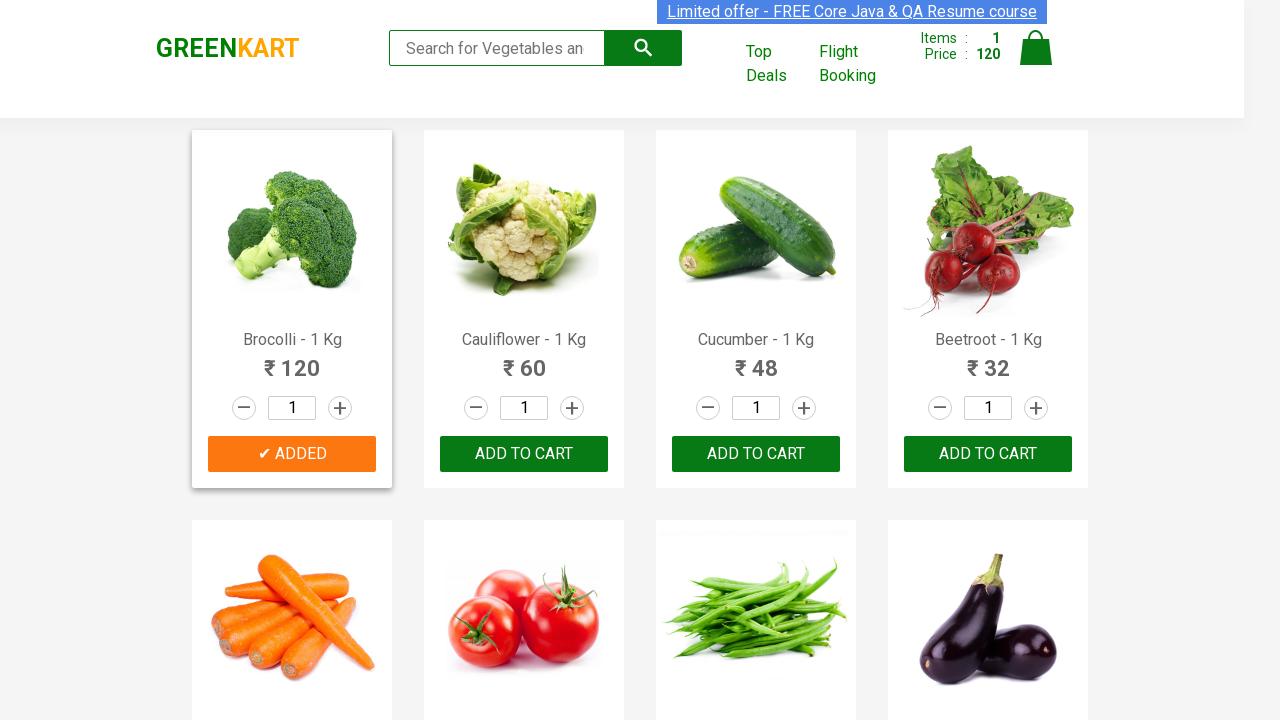

Extracted product name: Cucumber - 1 Kg
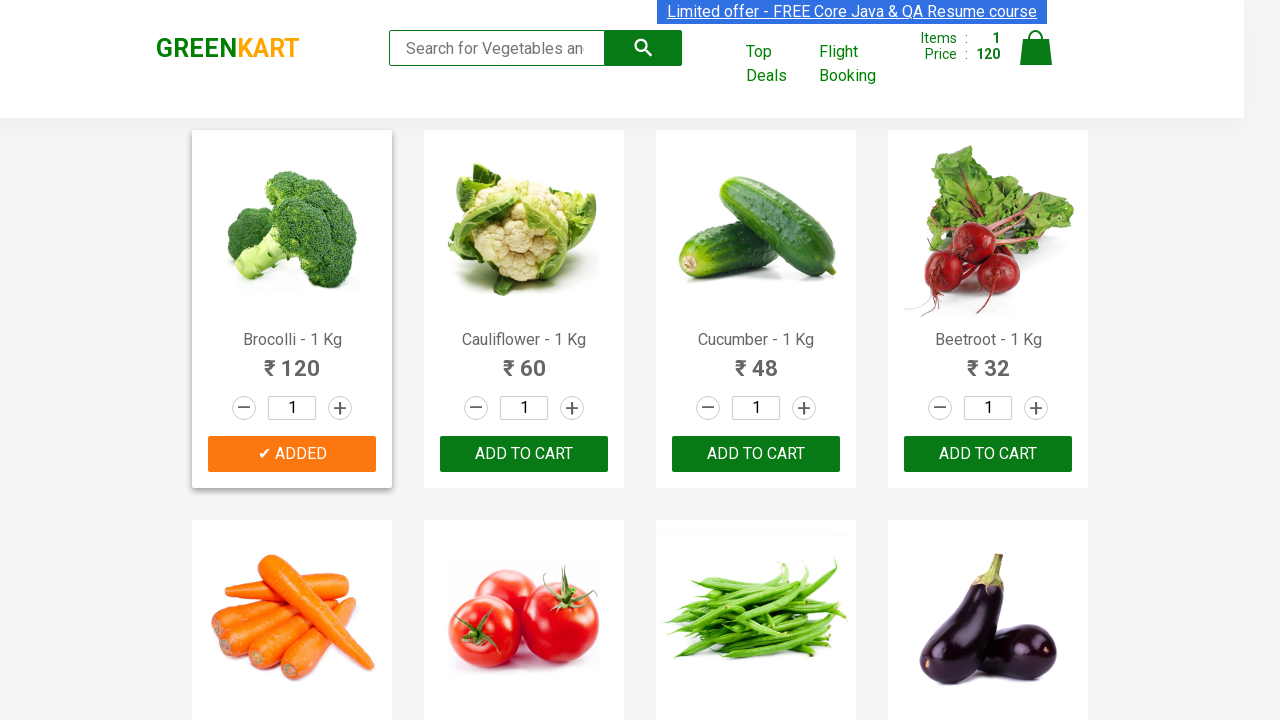

Clicked 'Add to Cart' for Cucumber at (756, 454) on xpath=//div[@class='product-action']/button >> nth=2
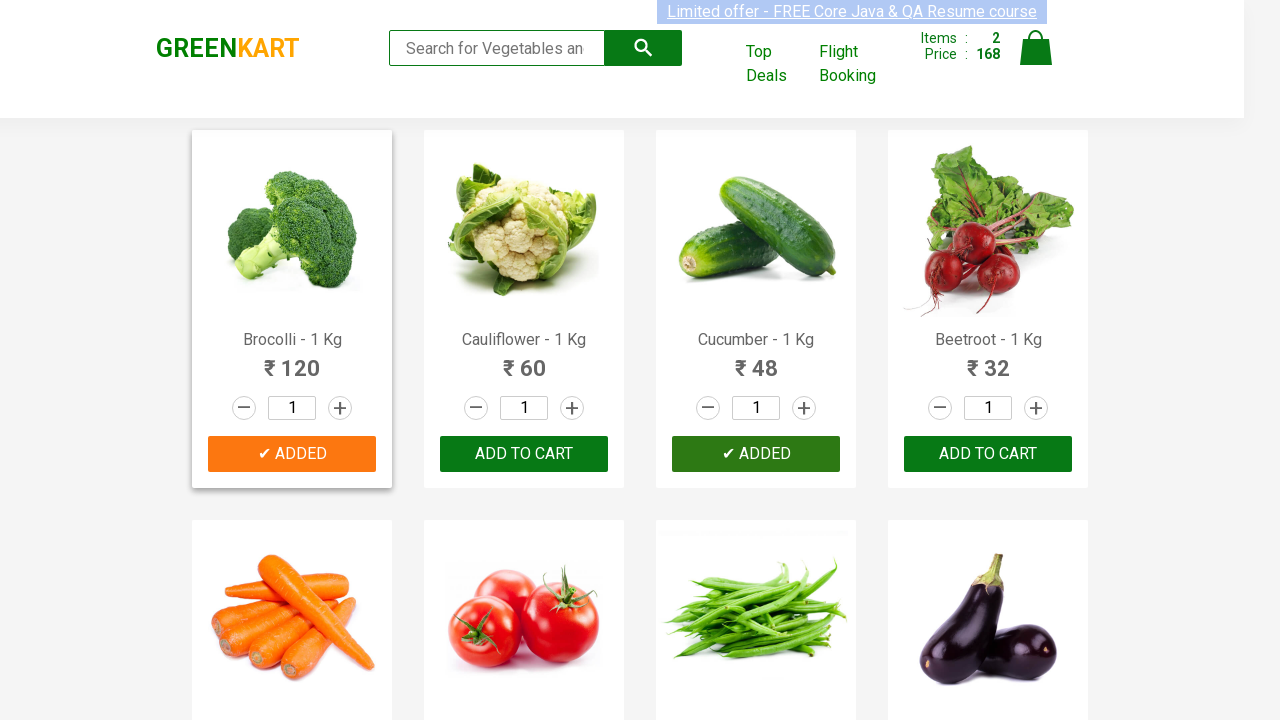

Extracted product name: Beetroot - 1 Kg
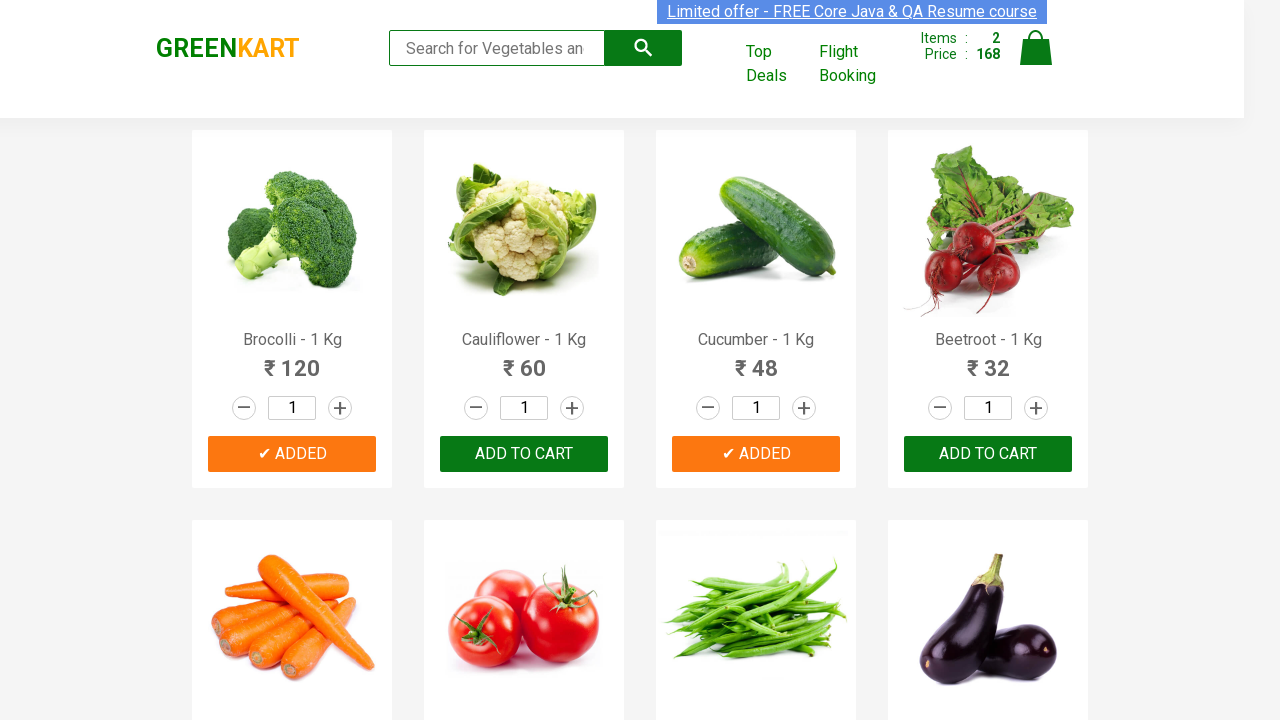

Clicked 'Add to Cart' for Beetroot at (988, 454) on xpath=//div[@class='product-action']/button >> nth=3
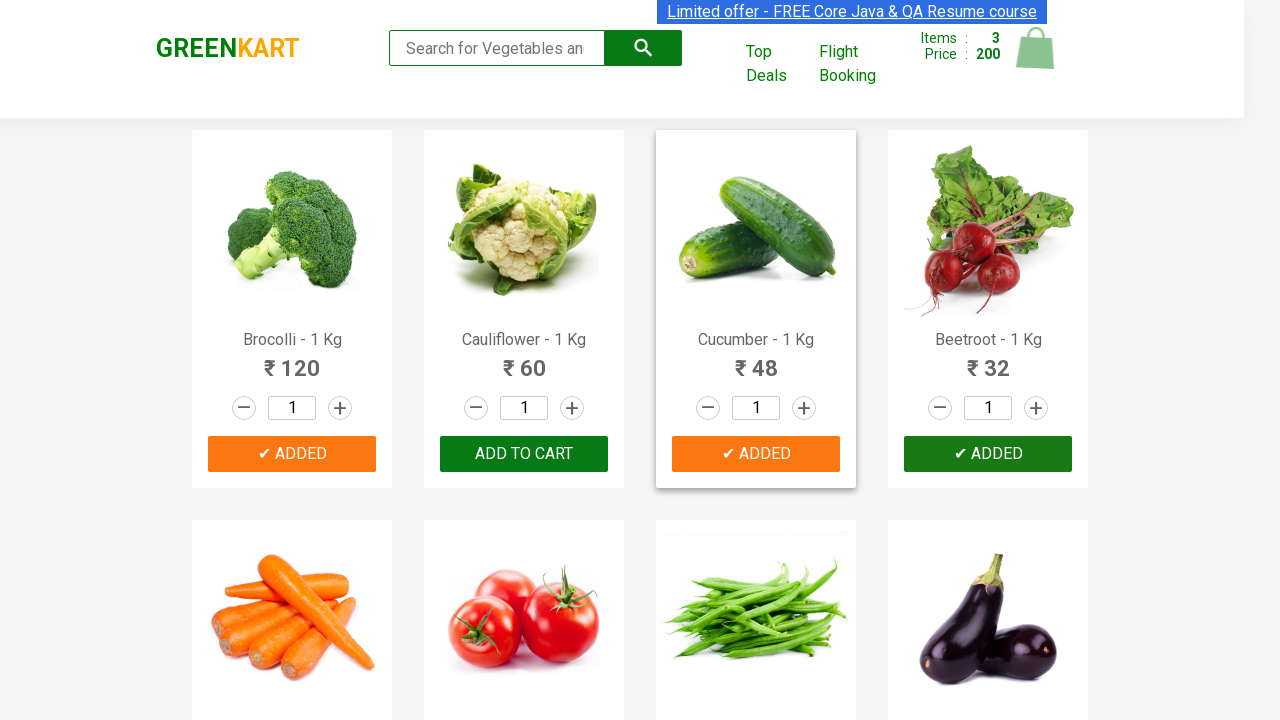

Extracted product name: Carrot - 1 Kg
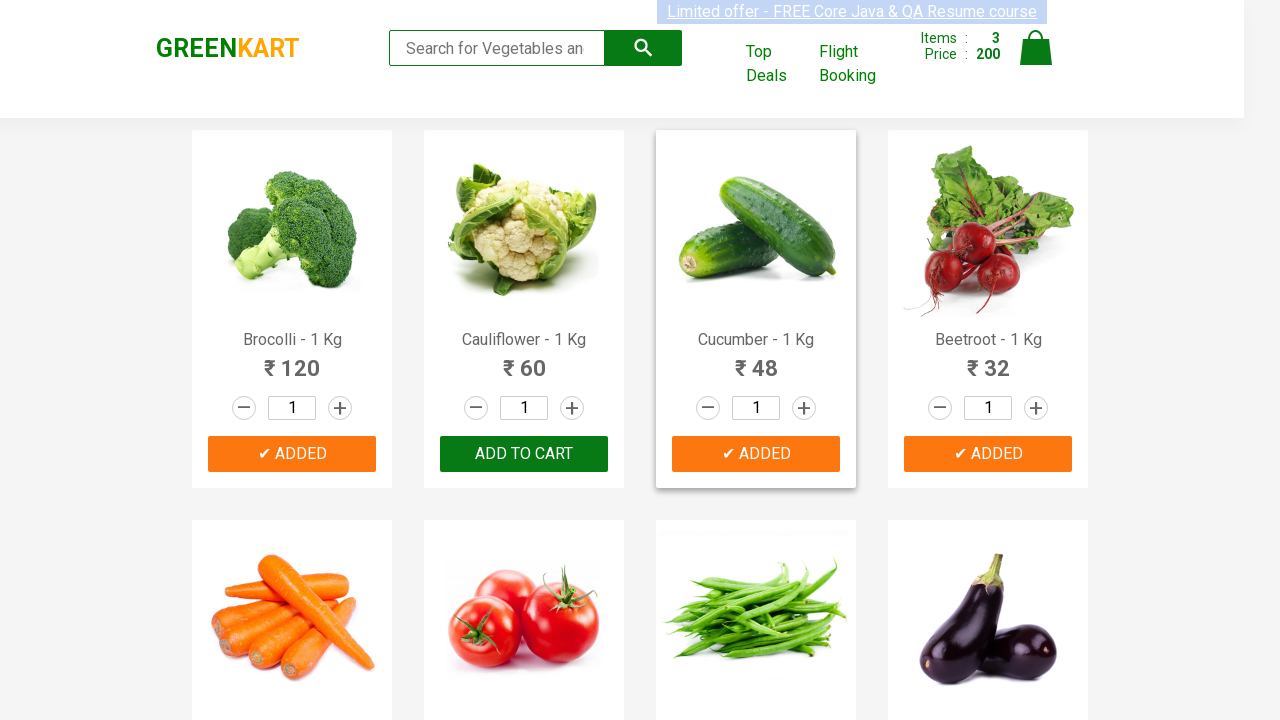

Clicked 'Add to Cart' for Carrot at (292, 360) on xpath=//div[@class='product-action']/button >> nth=4
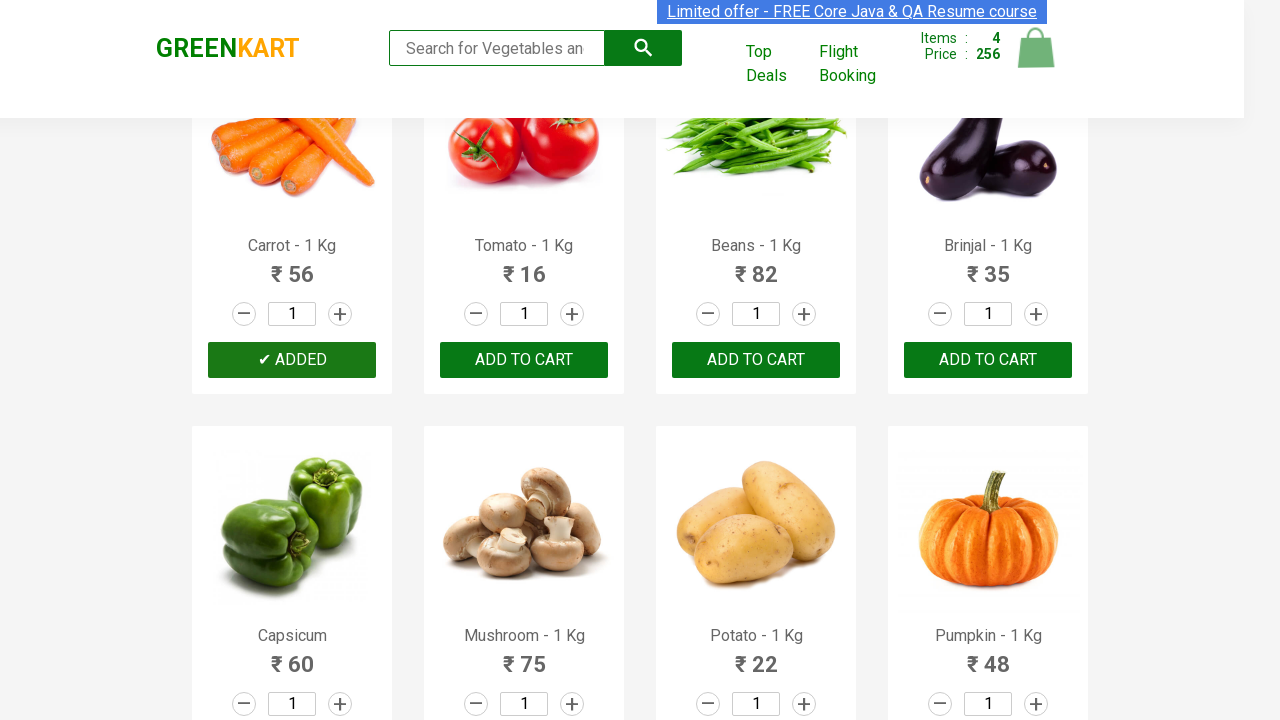

All 4 grocery items (Cucumber, Brocolli, Beetroot, Carrot) have been added to cart
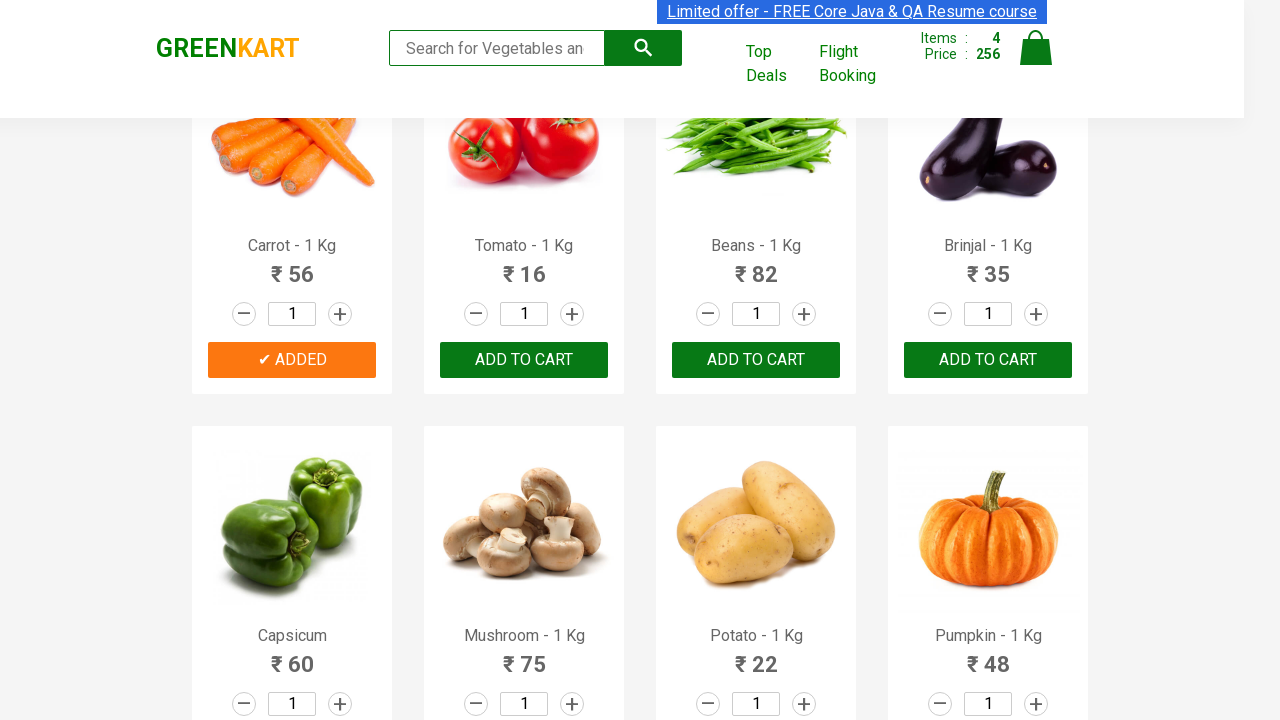

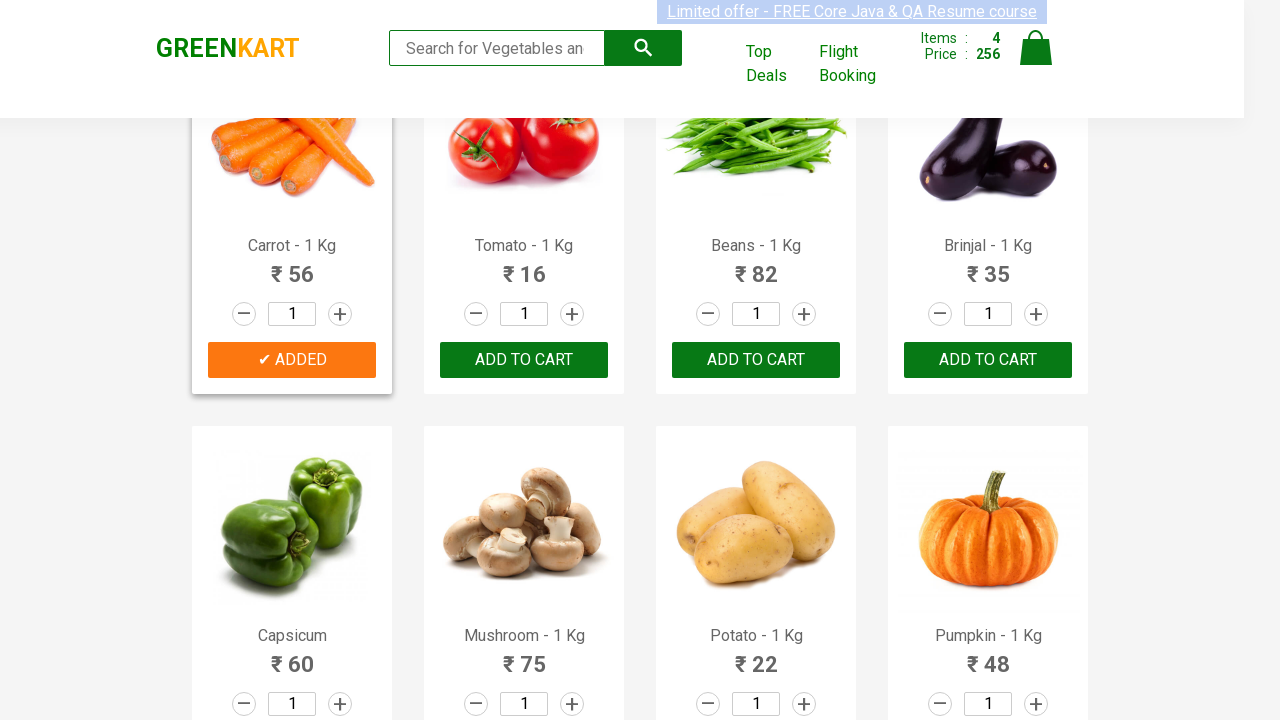